Clicks Python checkbox and verifies the validation text updates to show PYTHON

Starting URL: https://play1.automationcamp.ir/forms.html

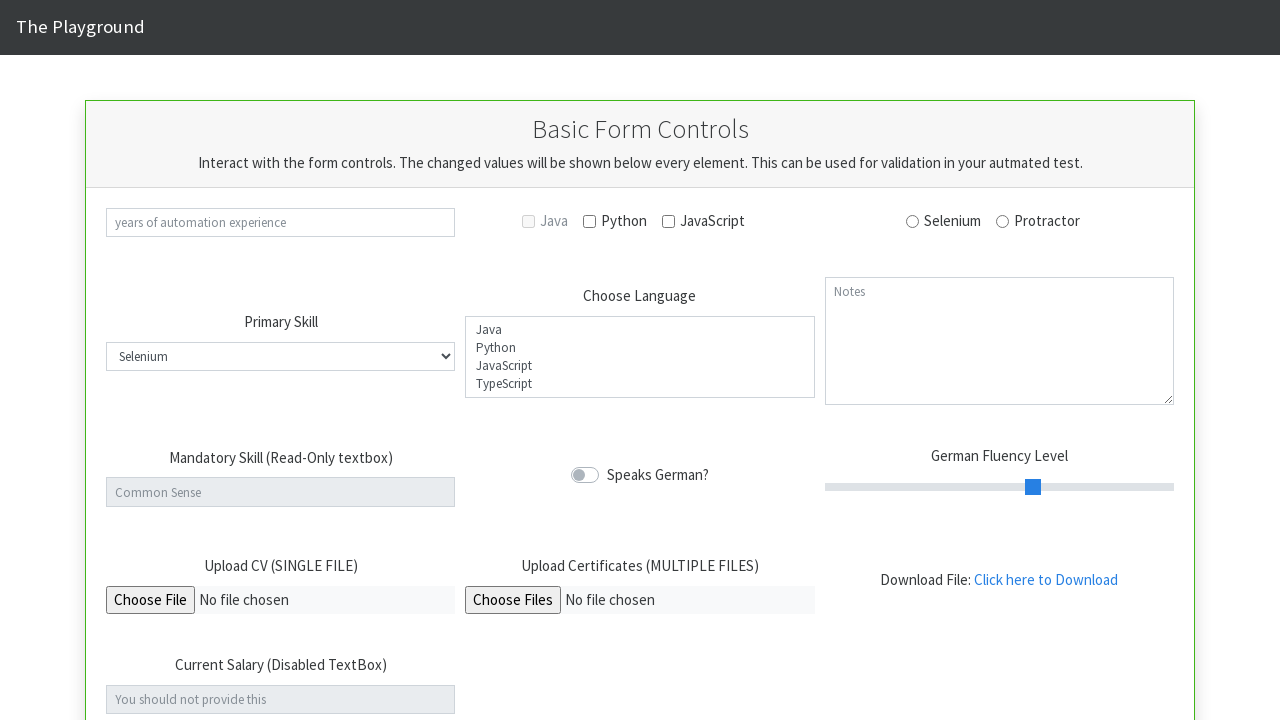

Navigated to forms page
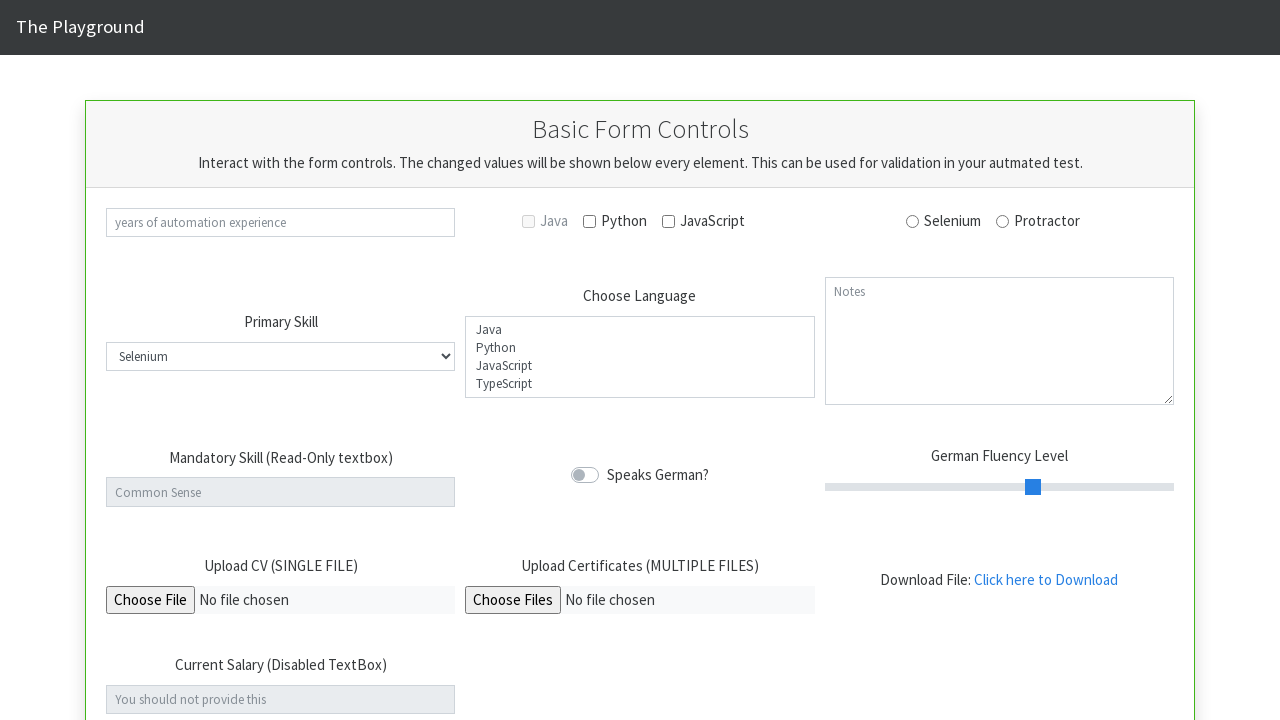

Clicked Python checkbox at (590, 221) on #check_python
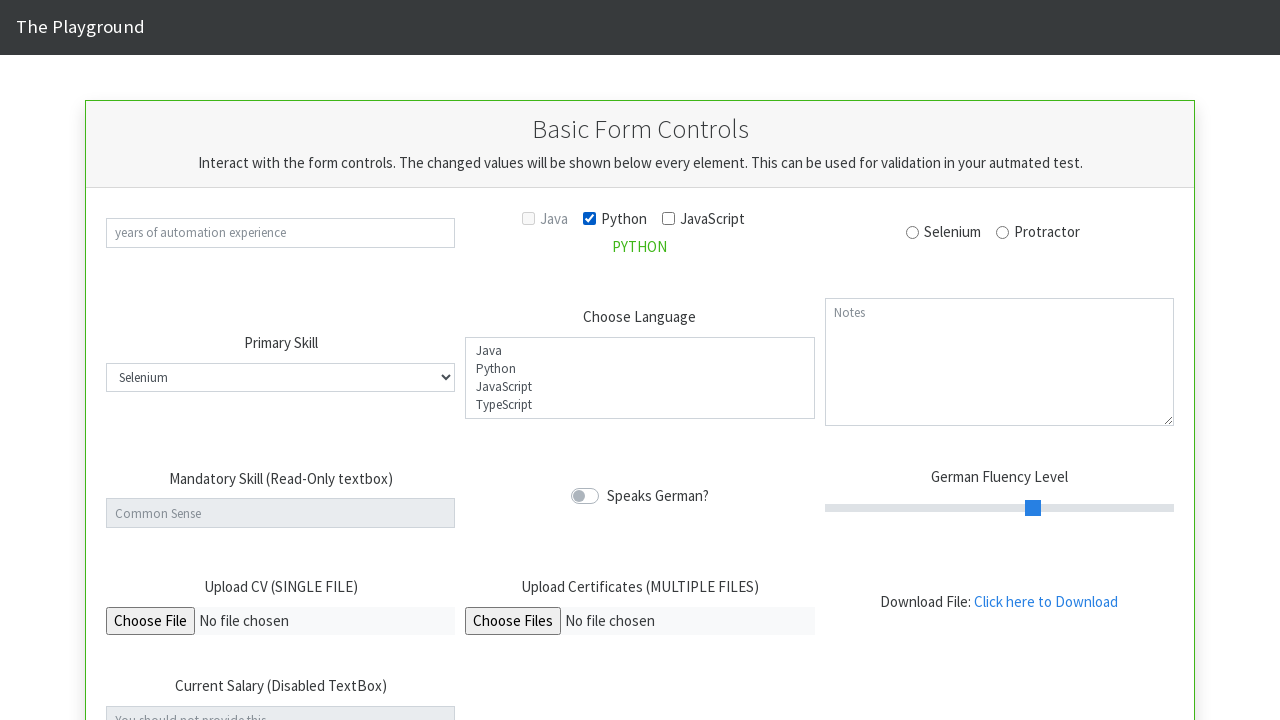

Verified validation text displays 'PYTHON'
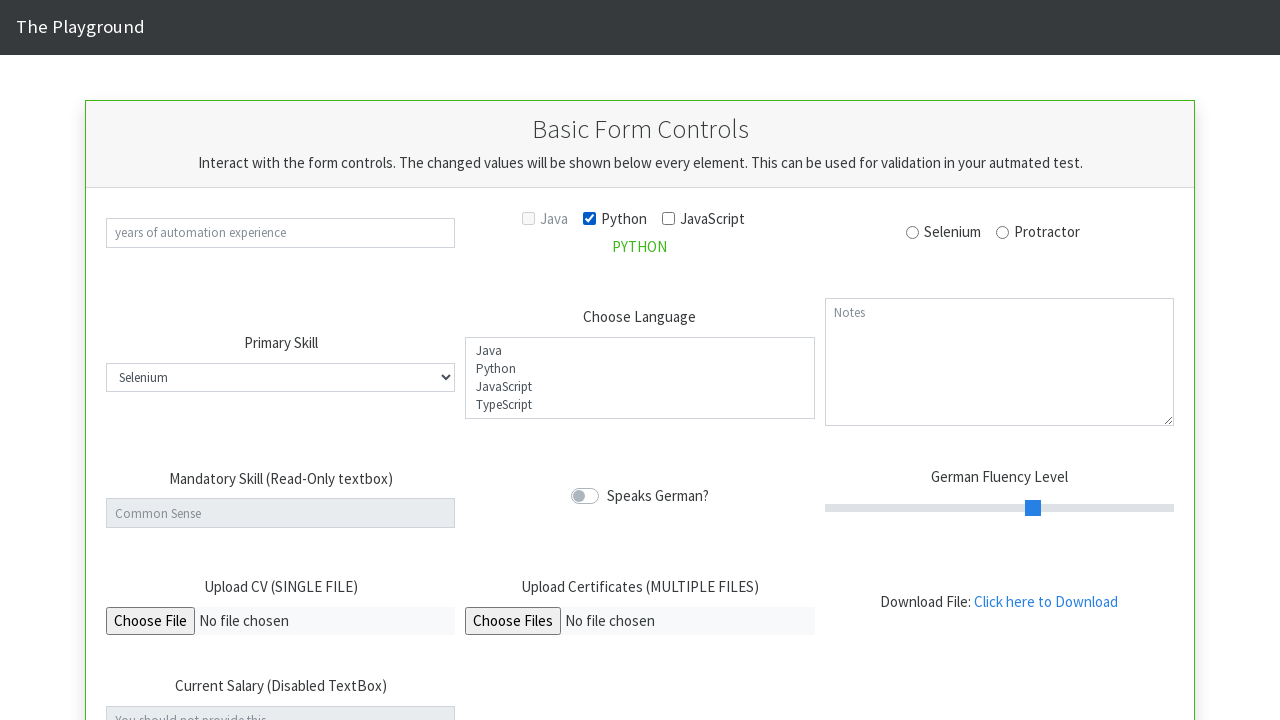

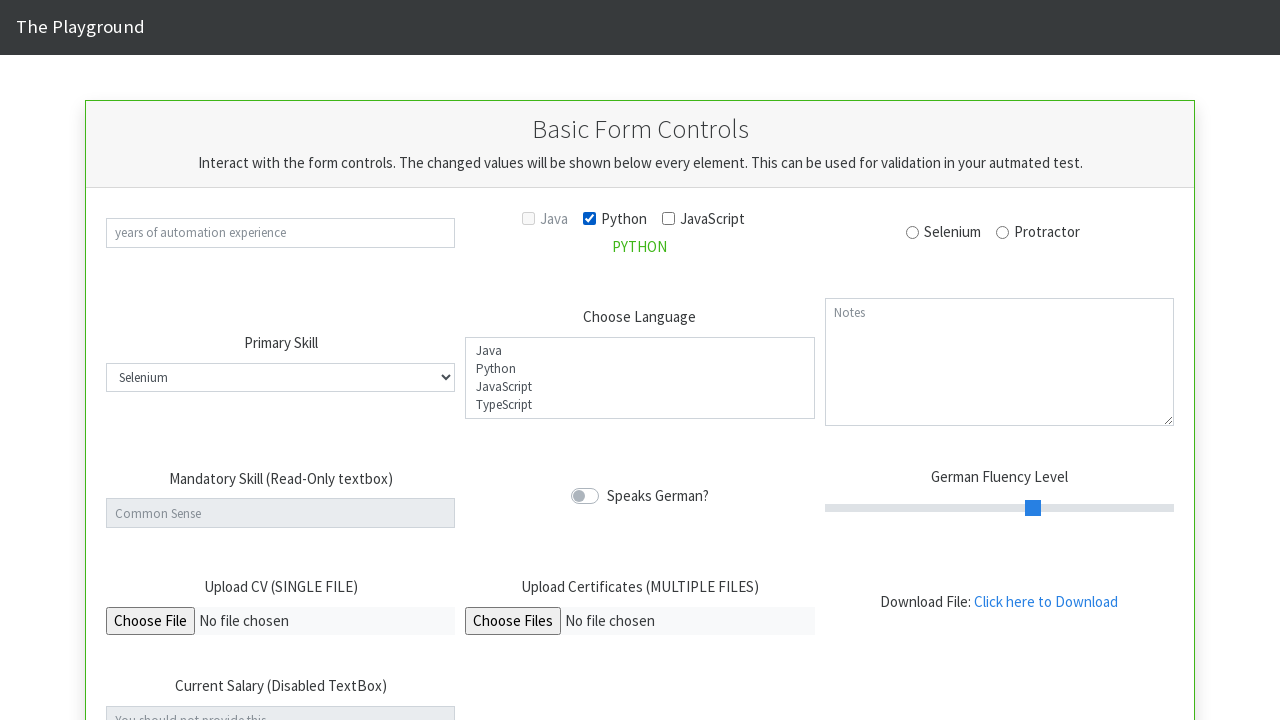